Checks that the suggestion dropdown box is displayed when the "Near a city" search field is selected.

Starting URL: https://bcparks.ca/

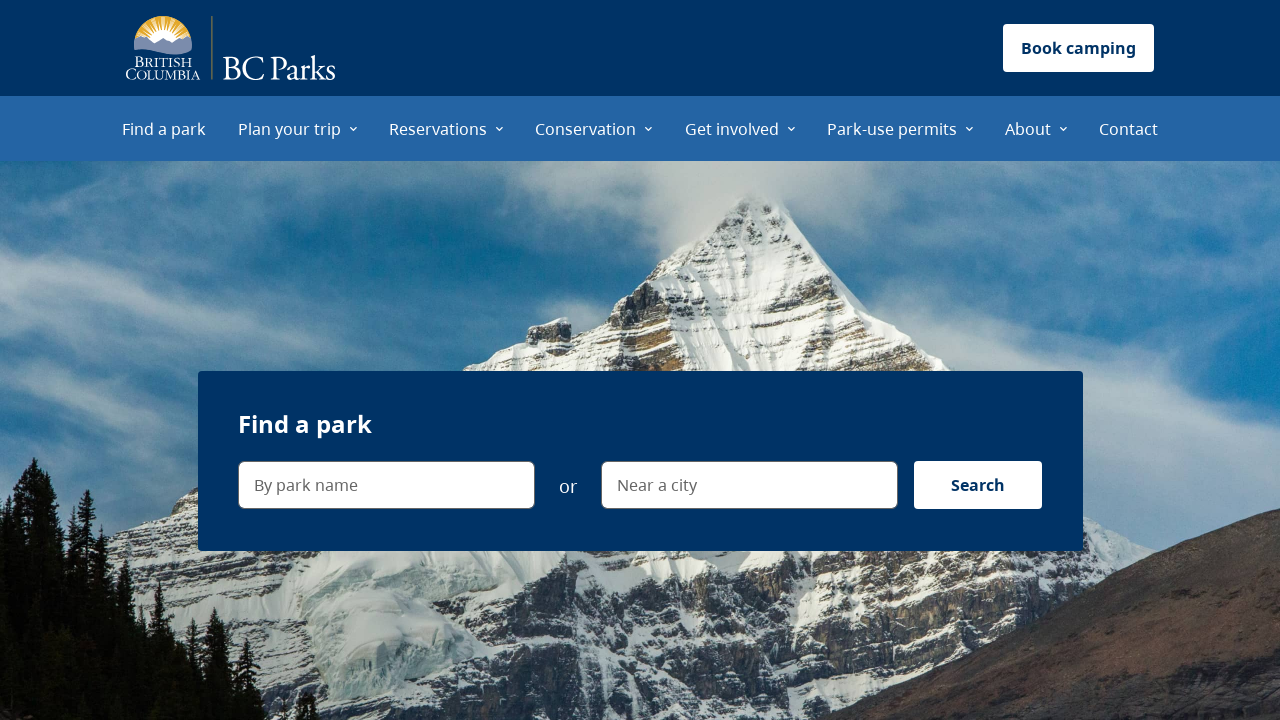

Clicked on 'Find a park' menu item at (164, 128) on internal:role=menuitem[name="Find a park"i]
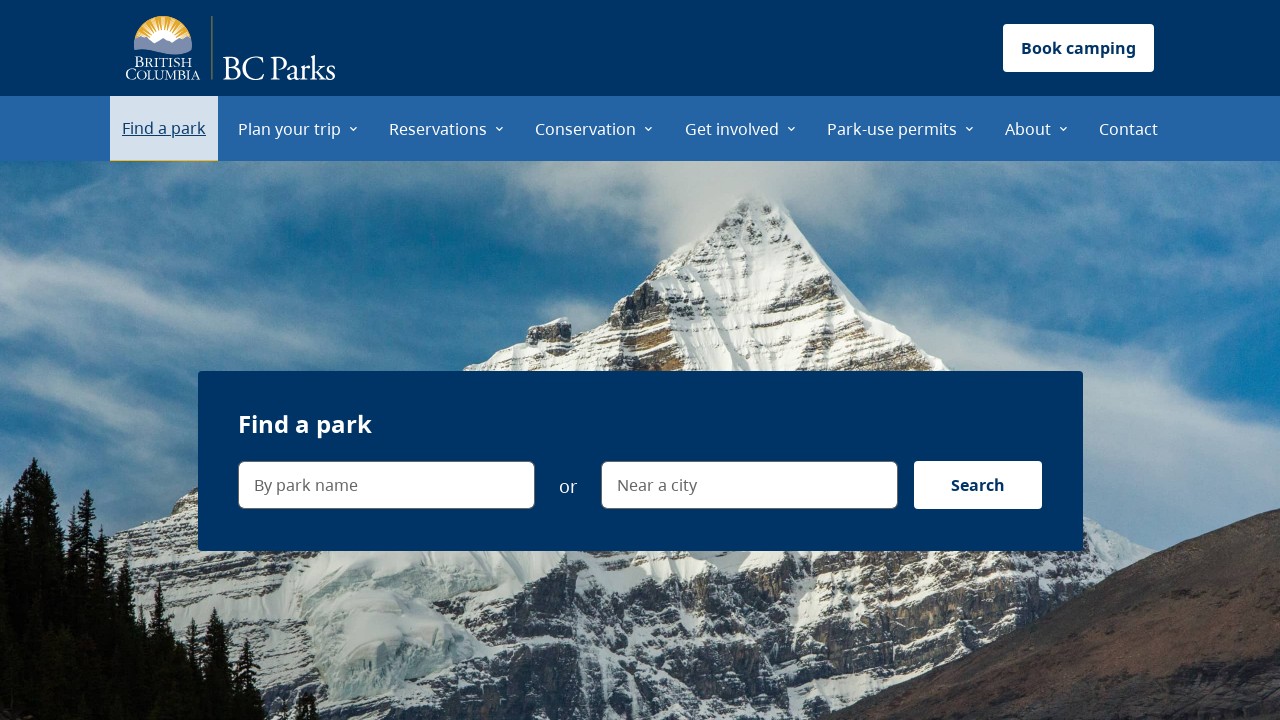

Waited for page to fully load (networkidle)
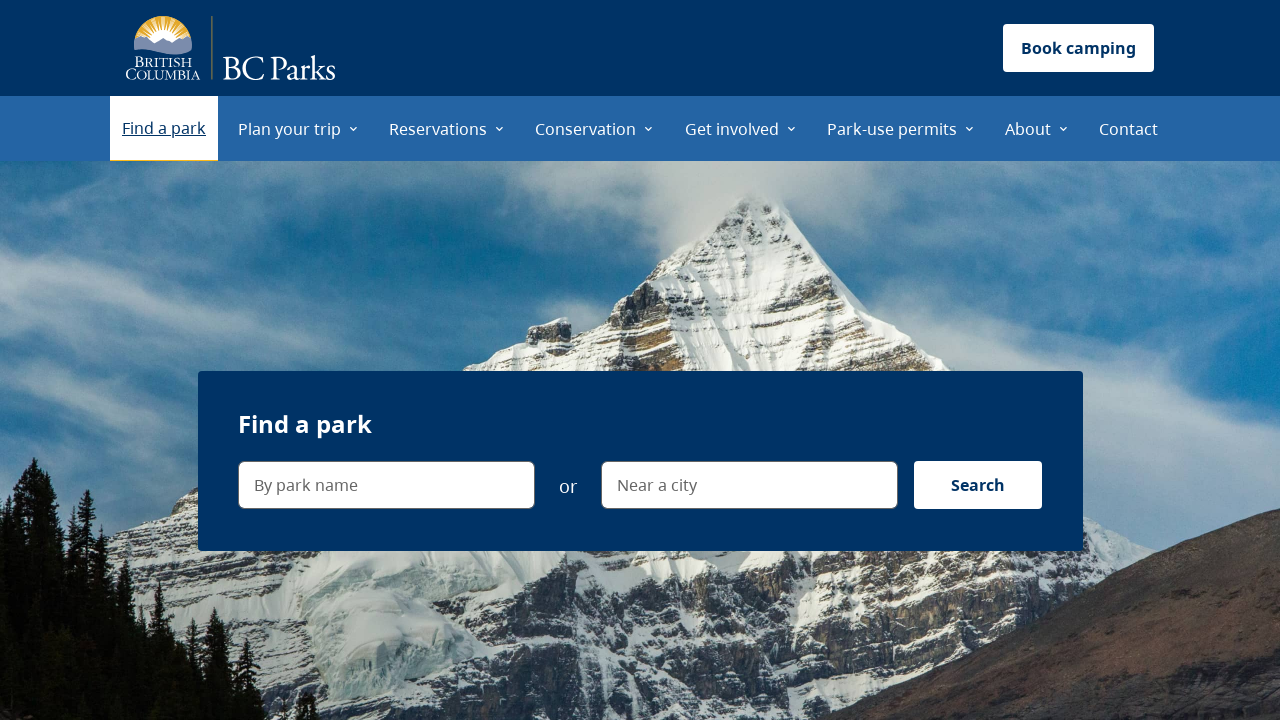

Clicked on 'Near a city' search field at (906, 210) on internal:label="Near a city"i
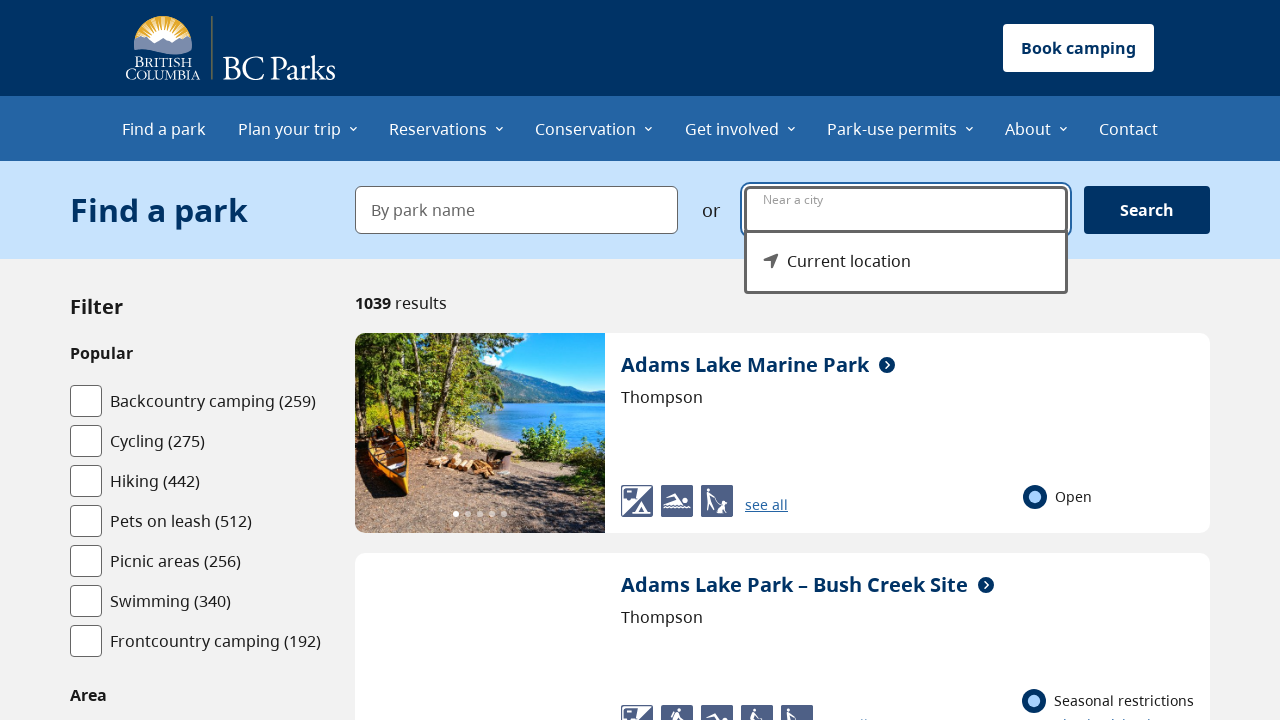

Verified menu-options dropdown is visible
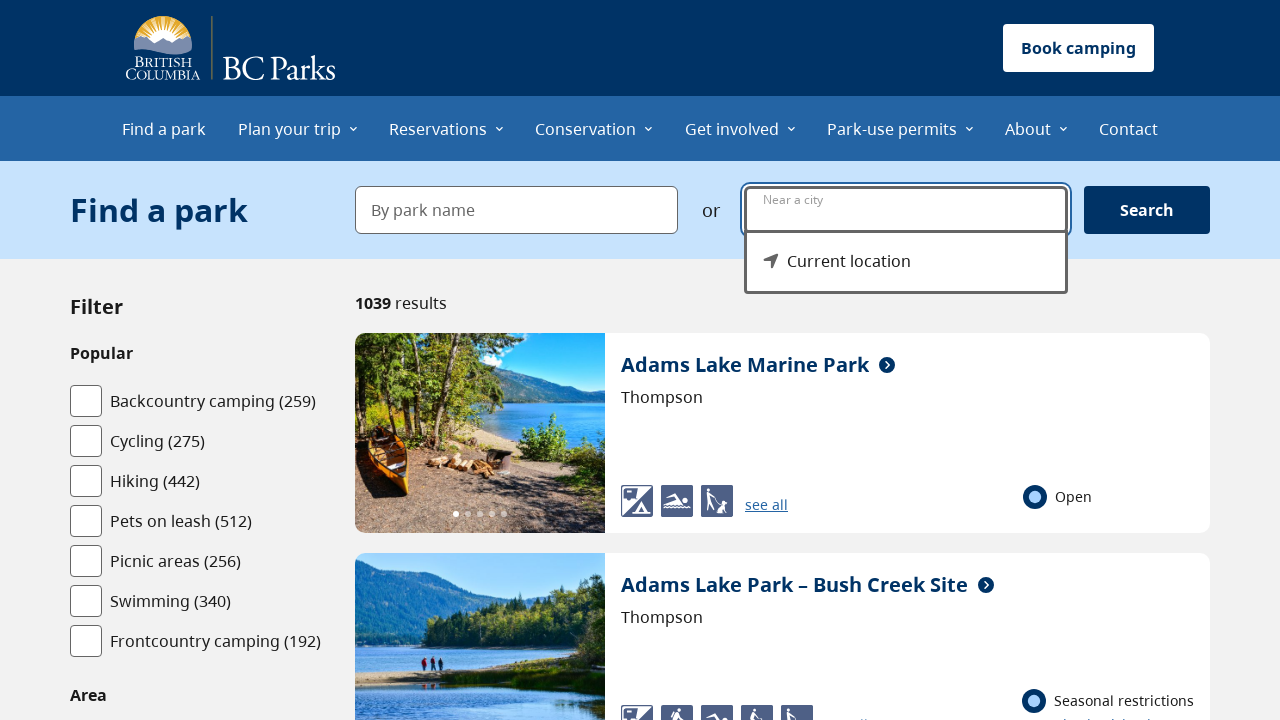

Verified 'Current location' option is visible in suggestion dropdown
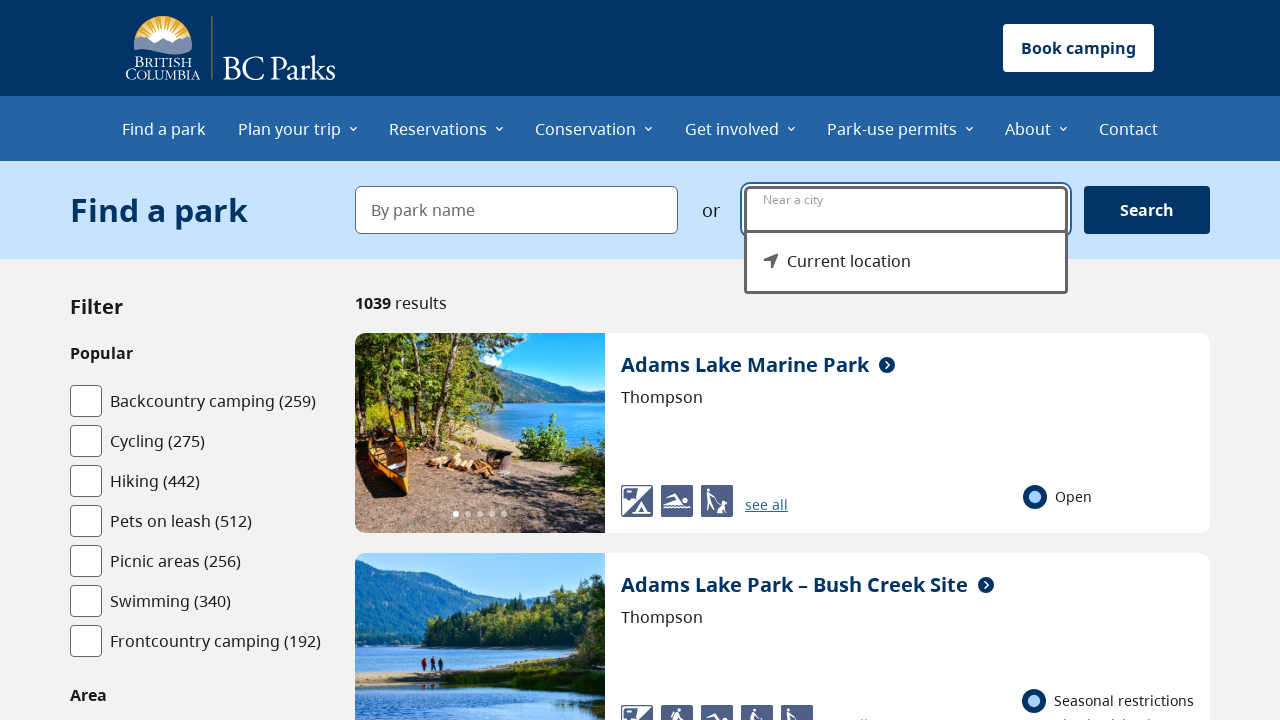

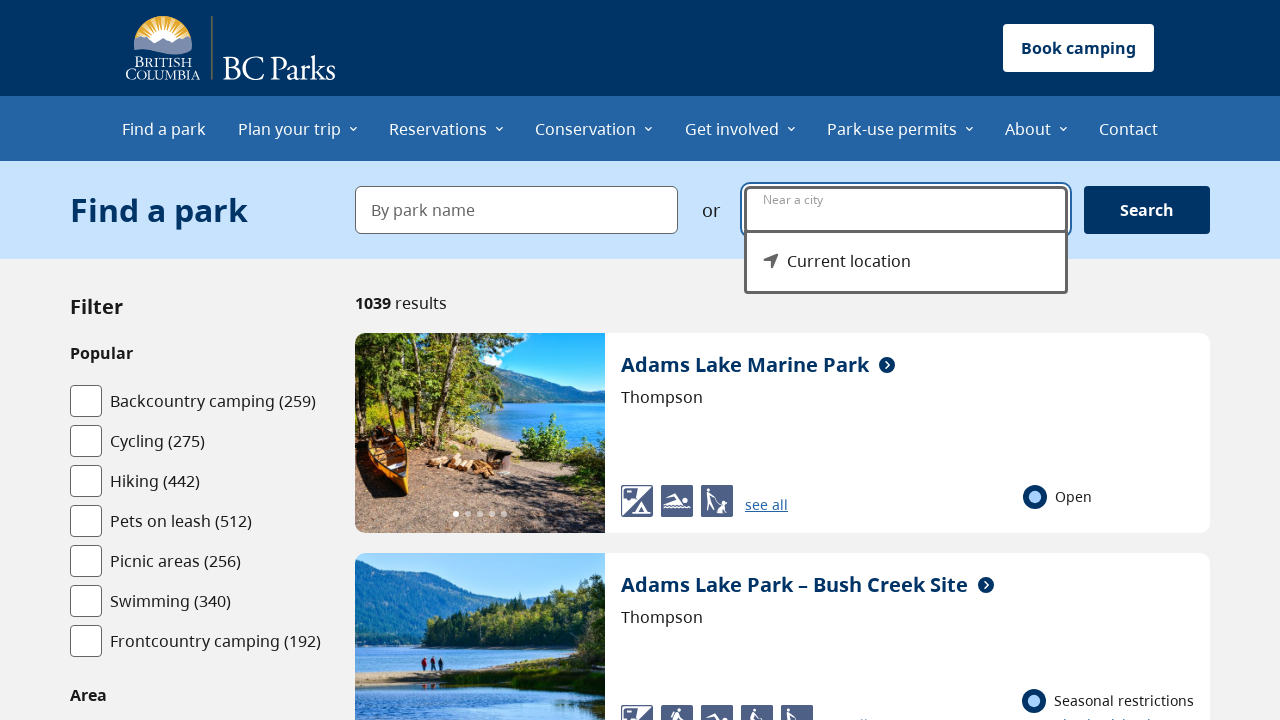